Tests a task board application by verifying page elements are present, clicking the "add new todo" button, verifying the new task form appears, and clicking the submit button.

Starting URL: http://qa-assignment.oblakogroup.ru/board/:idhaykeminyan#

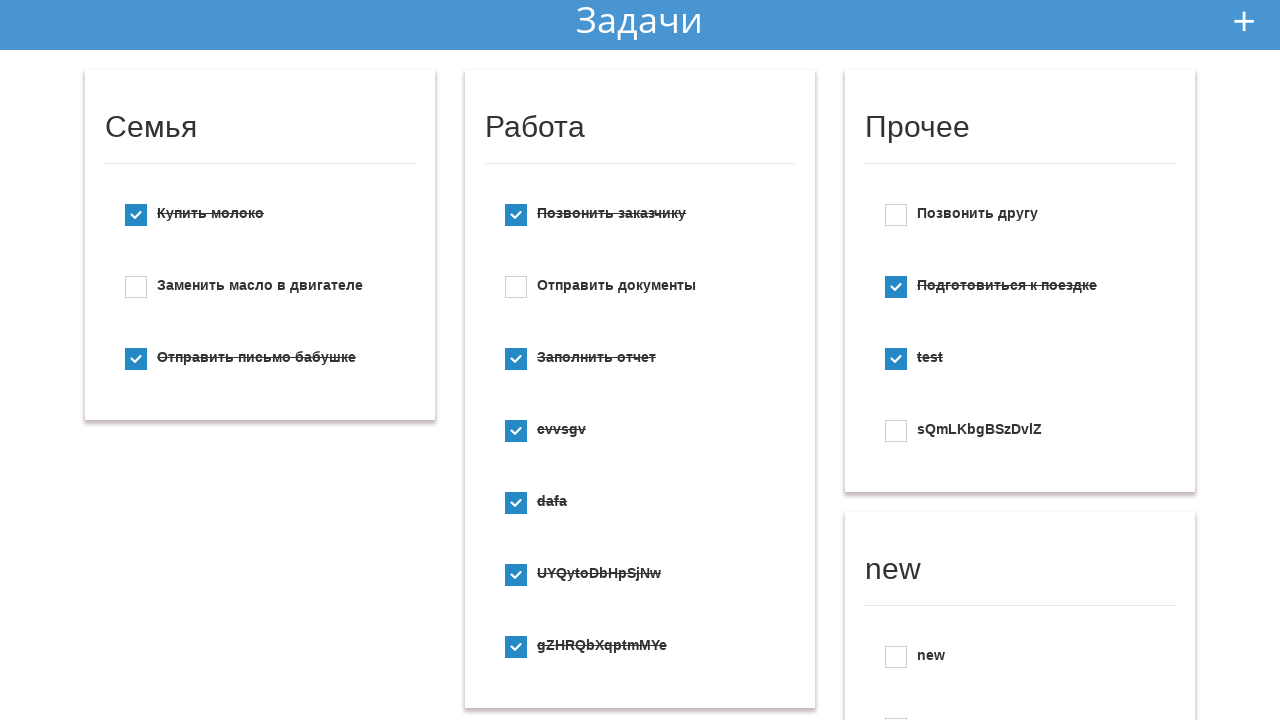

Title element loaded on task board page
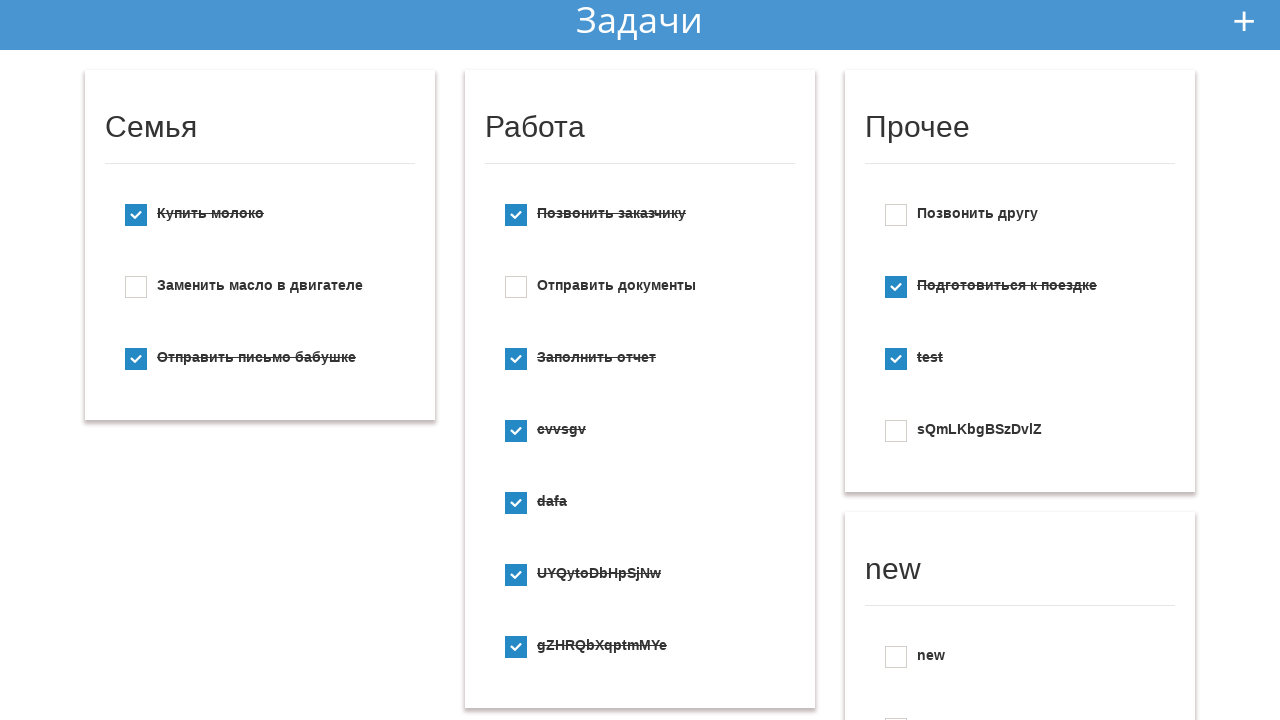

Family section header verified on page
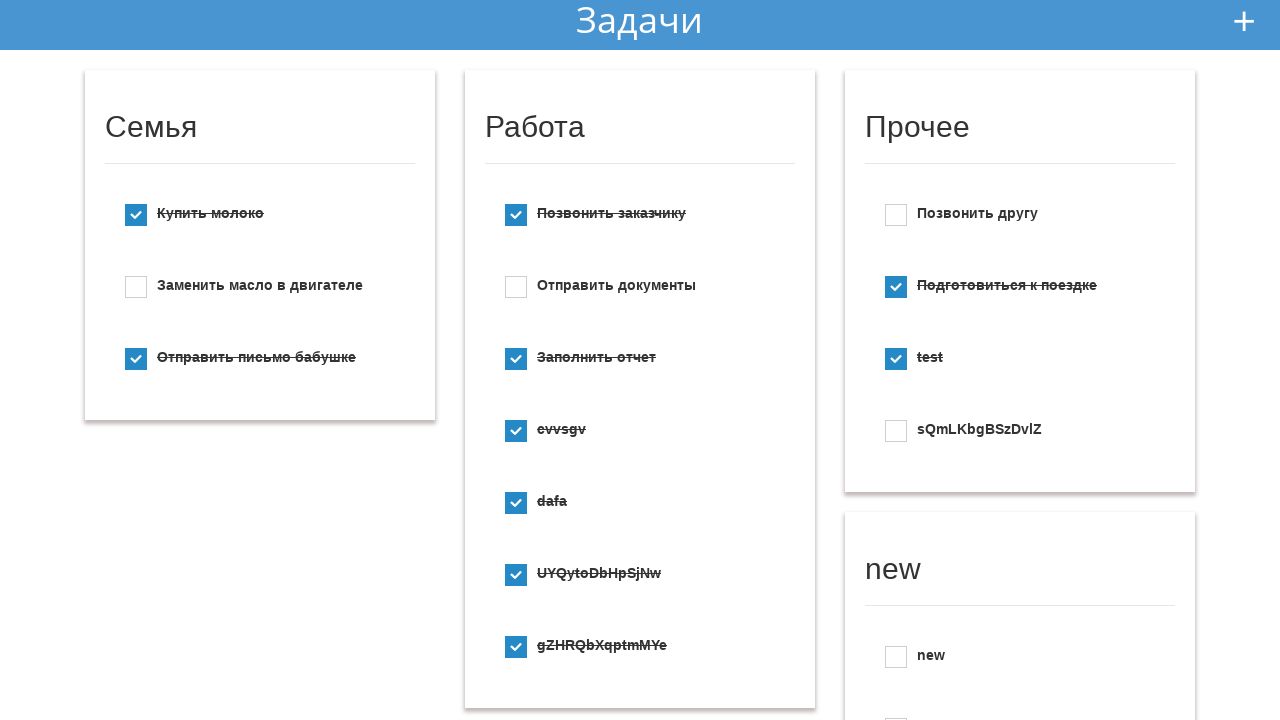

Clicked 'Add new todo' button at (1244, 21) on #add_new_todo
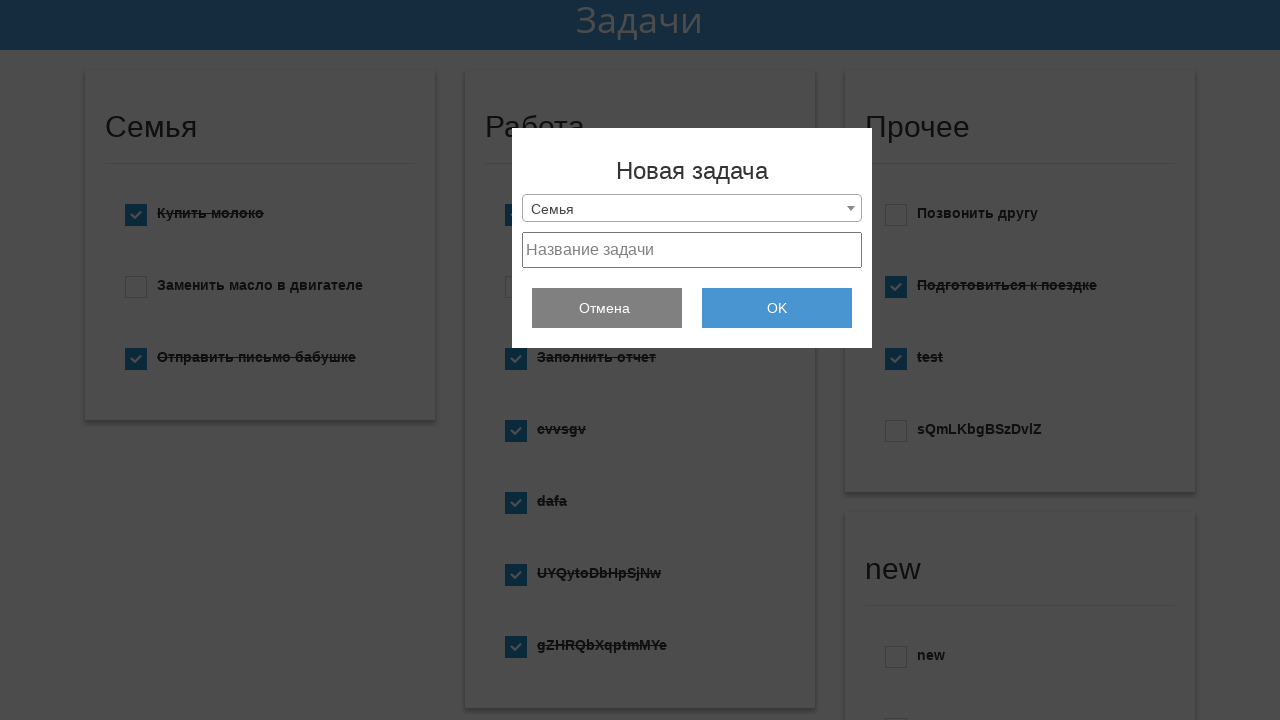

New task form appeared with header
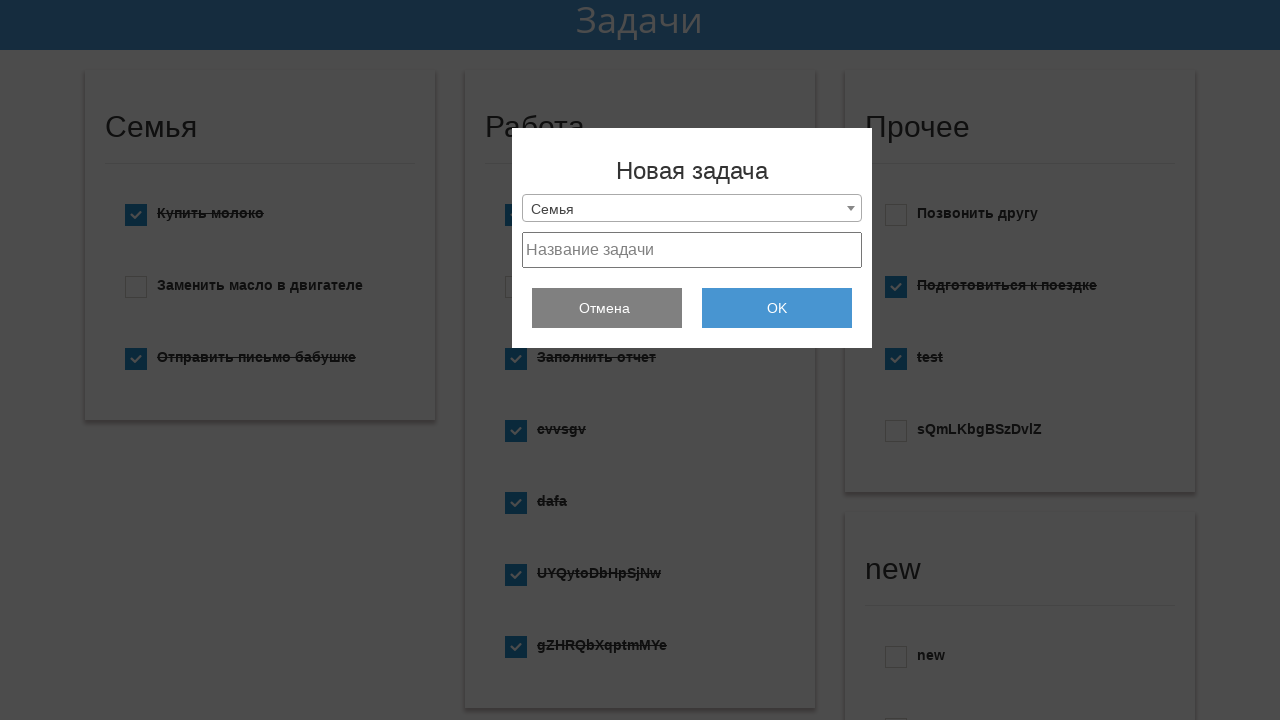

Clicked submit button to add new task at (777, 308) on #submit_add_todo
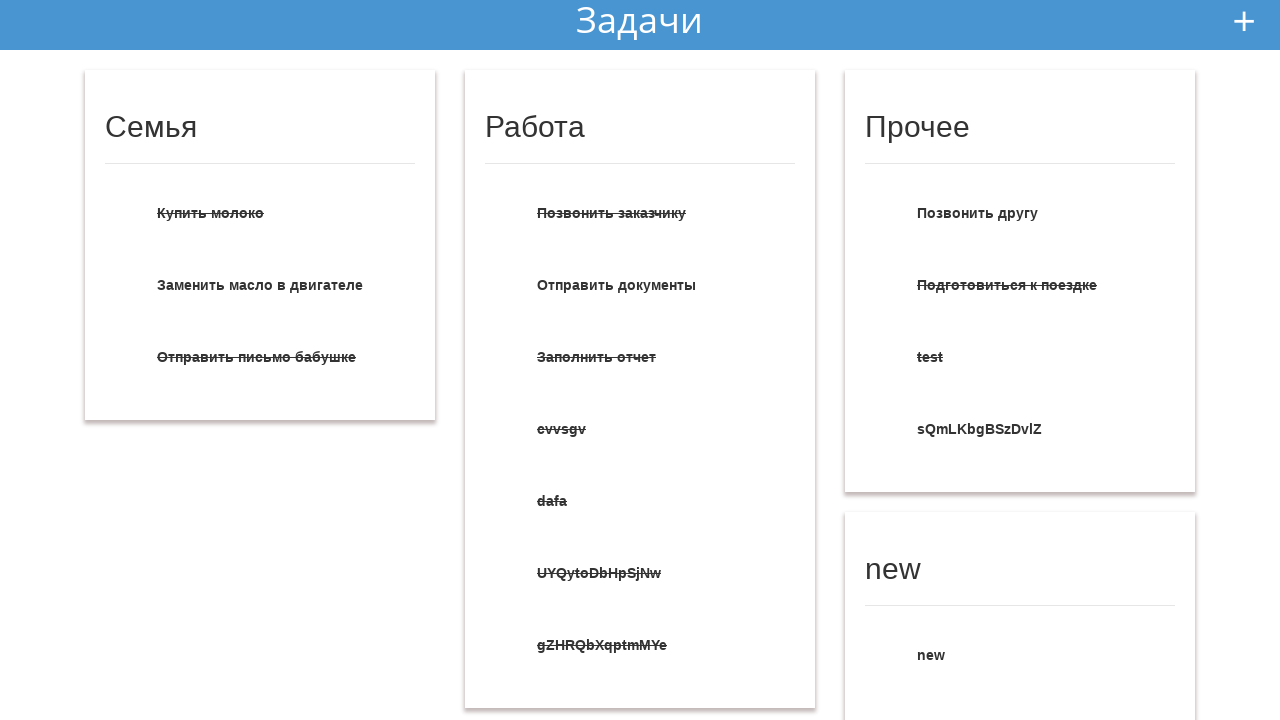

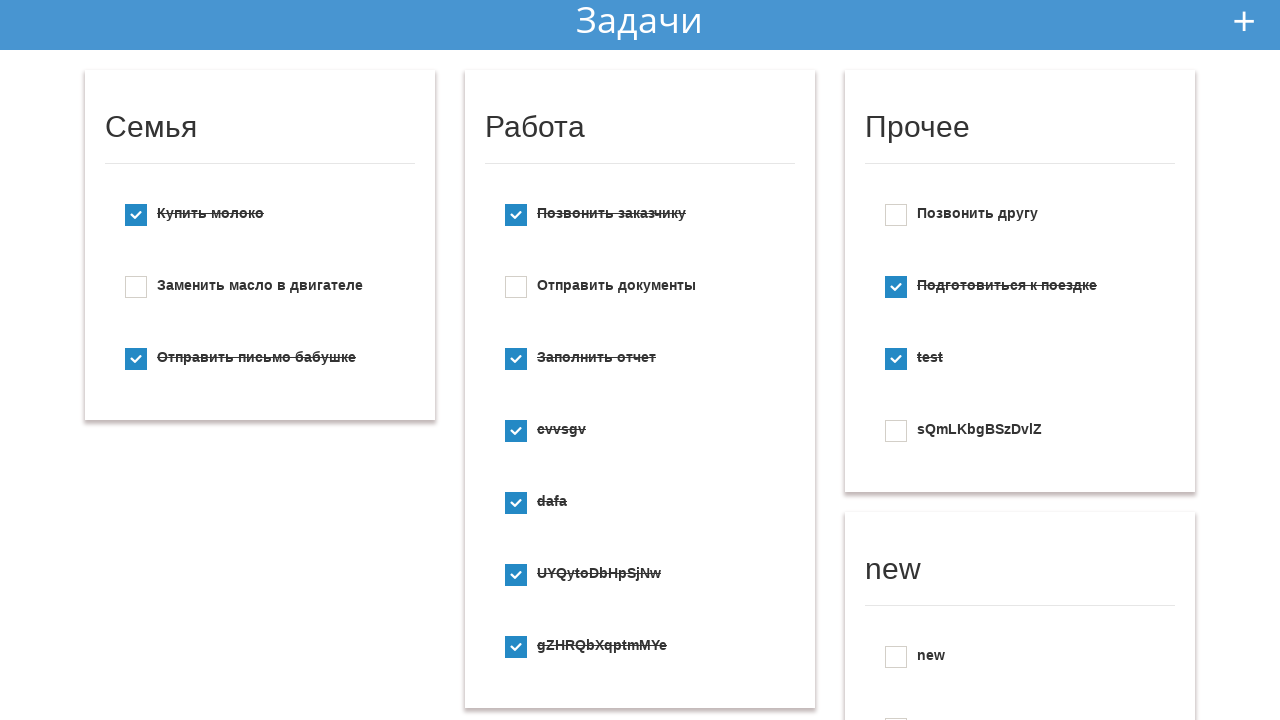